Navigates to Sina Finance stock page and maximizes the browser window to verify the page loads correctly

Starting URL: http://finance.sina.com.cn/realstock/company/sh000001/nc.shtml

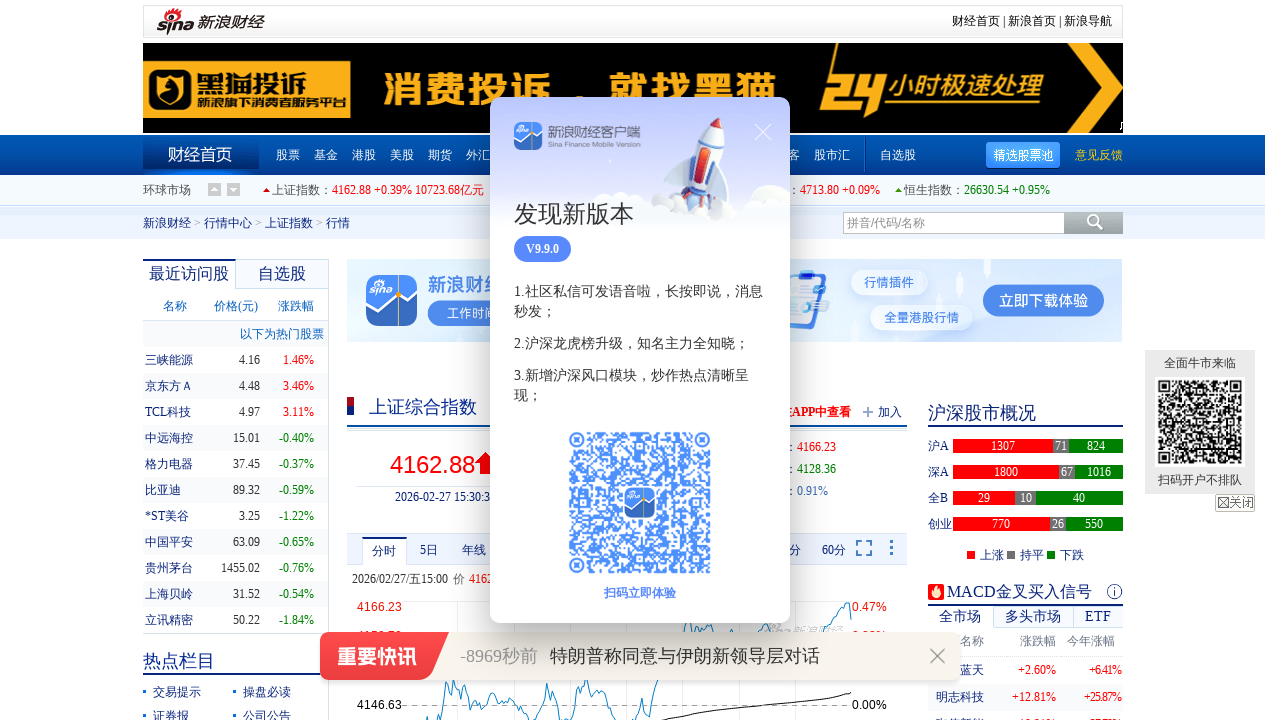

Set viewport size to 1920x1080
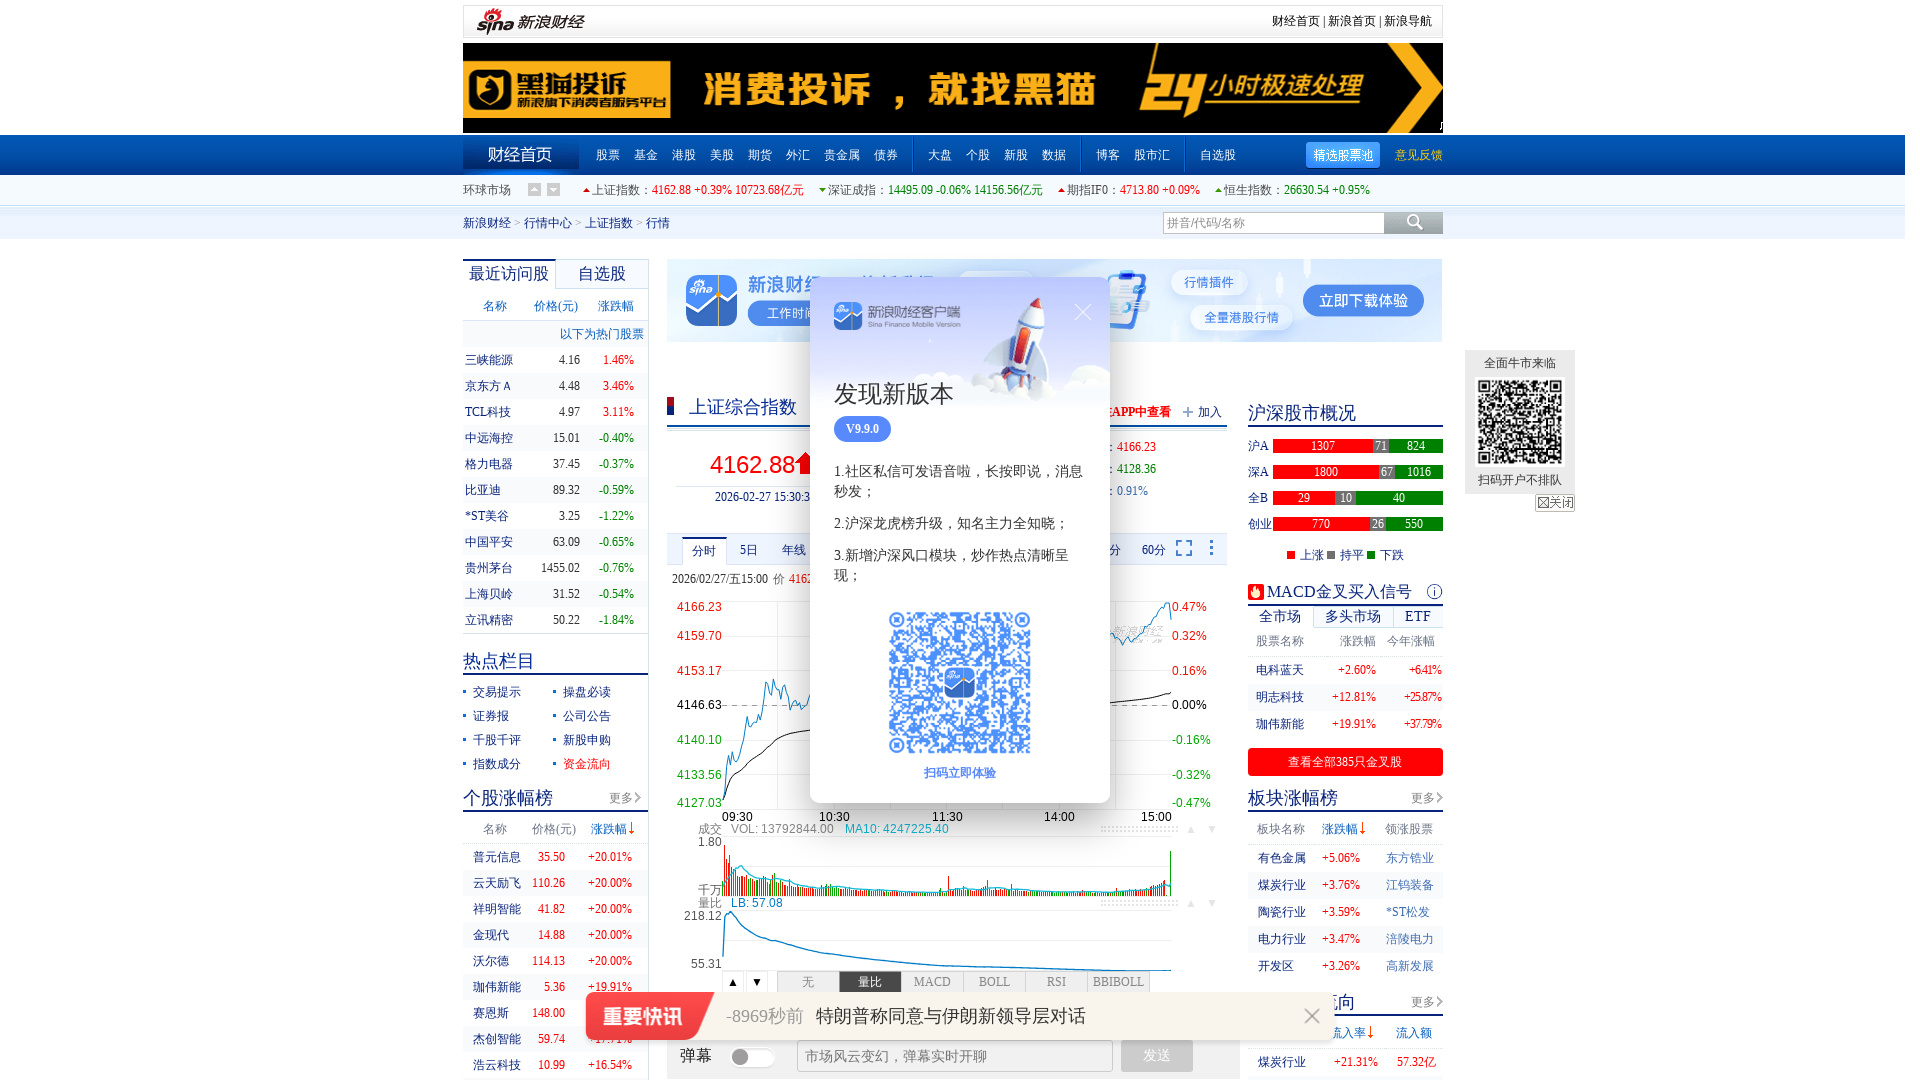

Page DOM content loaded
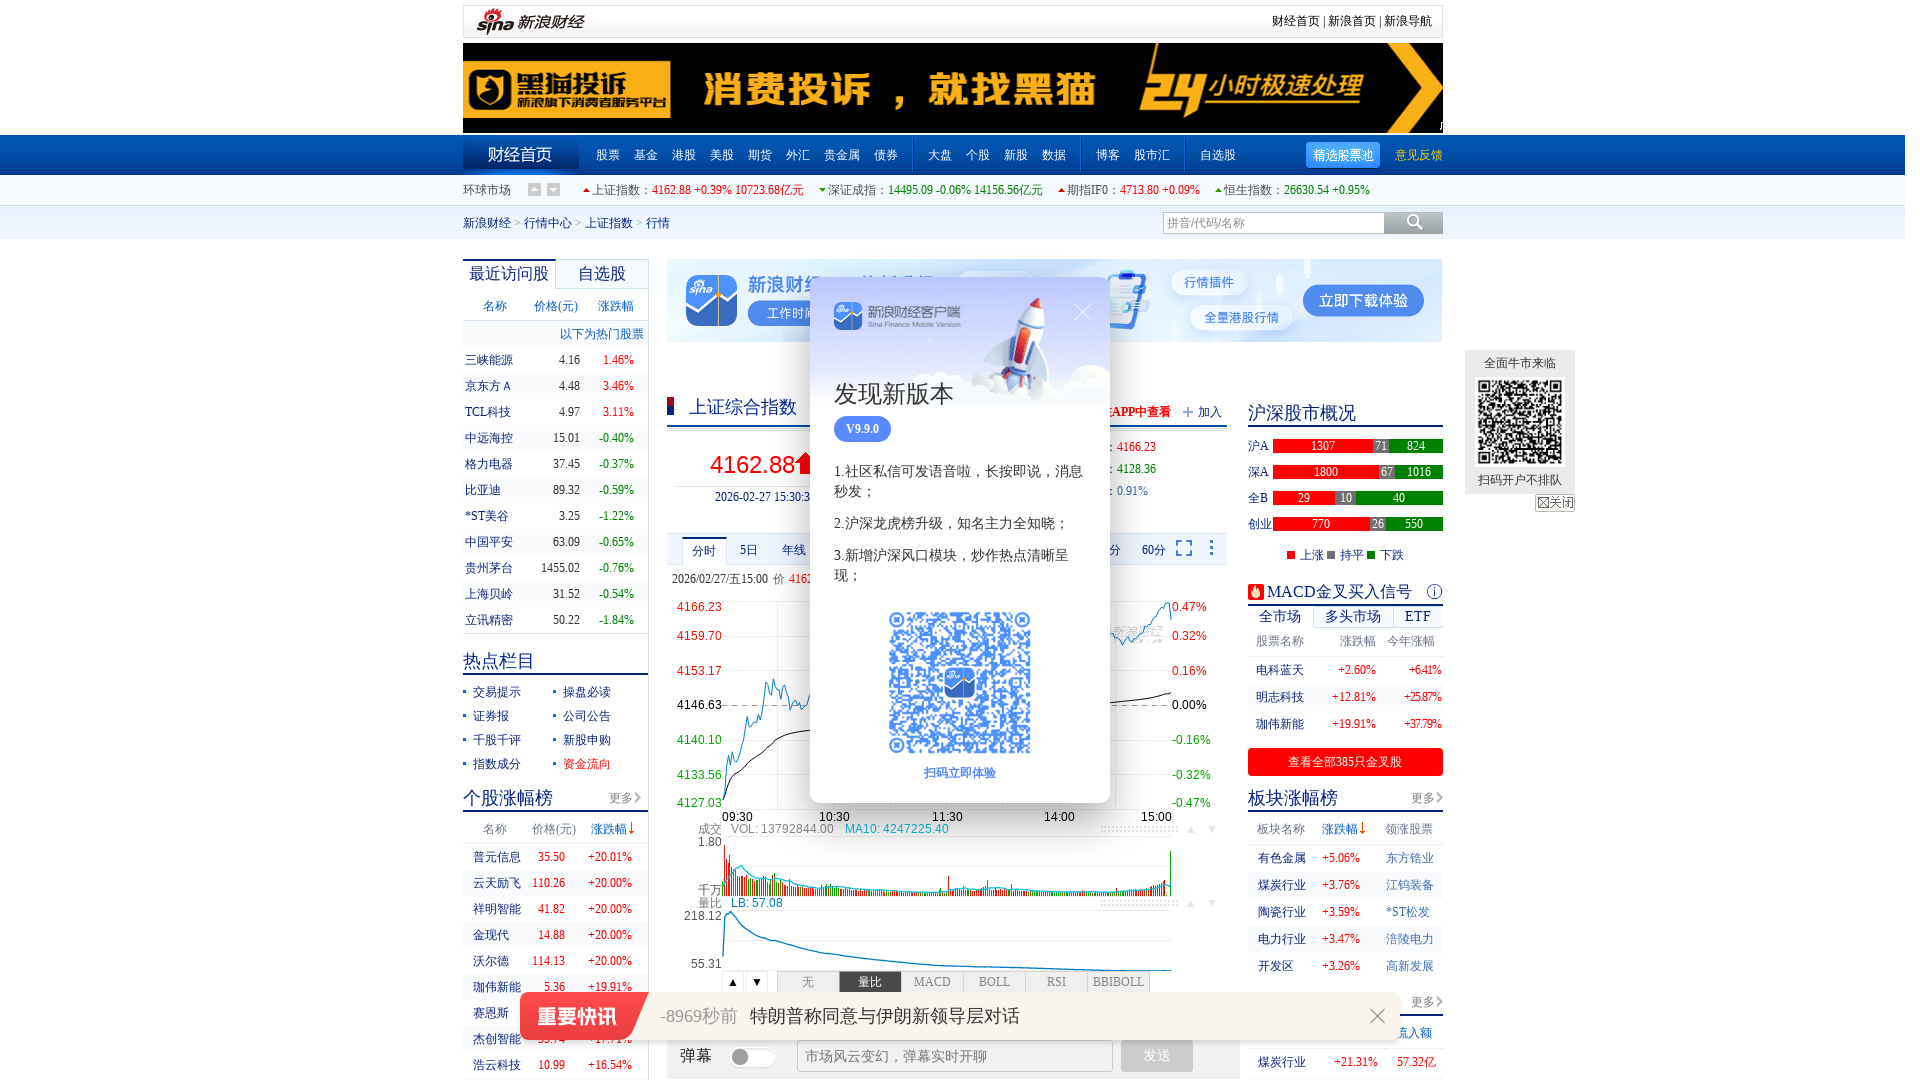

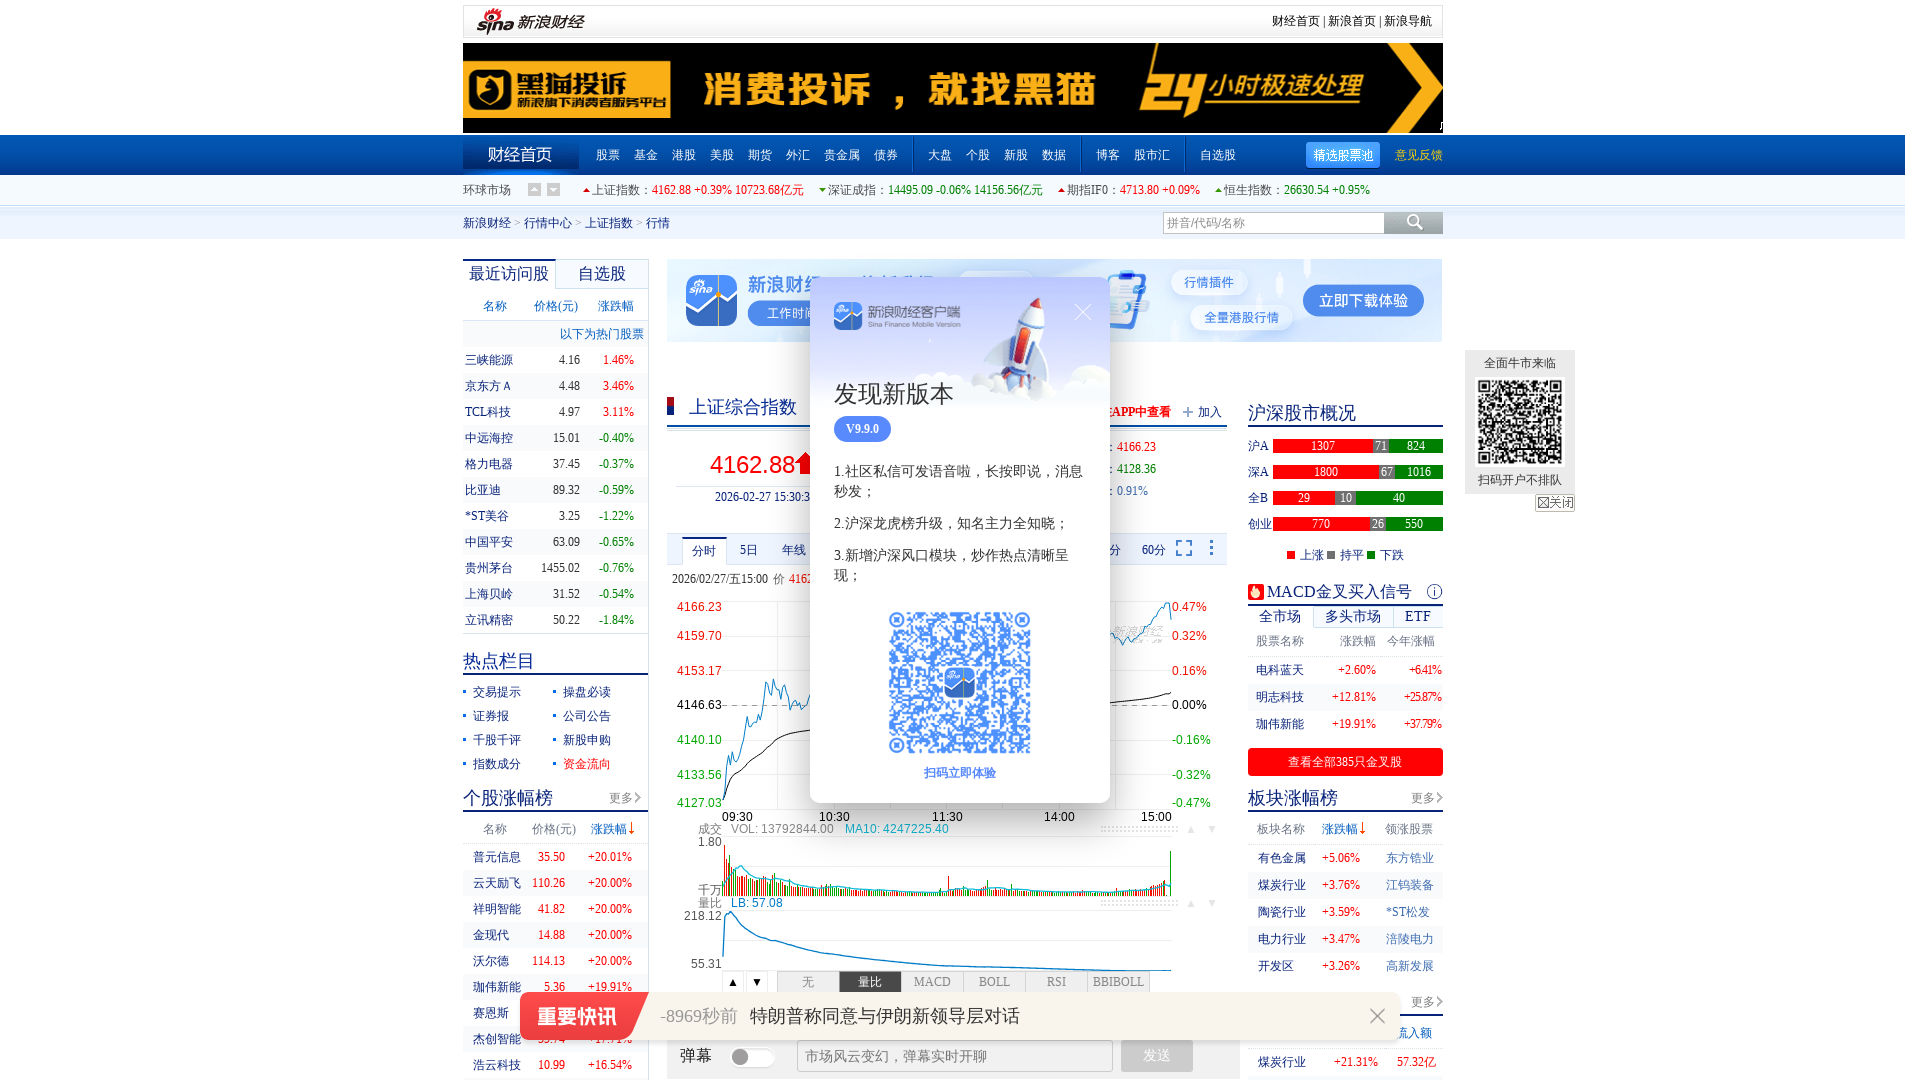